Tests checkbox functionality by clicking a checkbox to select it, verifying it's selected, then clicking again to deselect it and verifying the deselection. Also counts the total number of checkboxes on the page.

Starting URL: https://rahulshettyacademy.com/AutomationPractice/

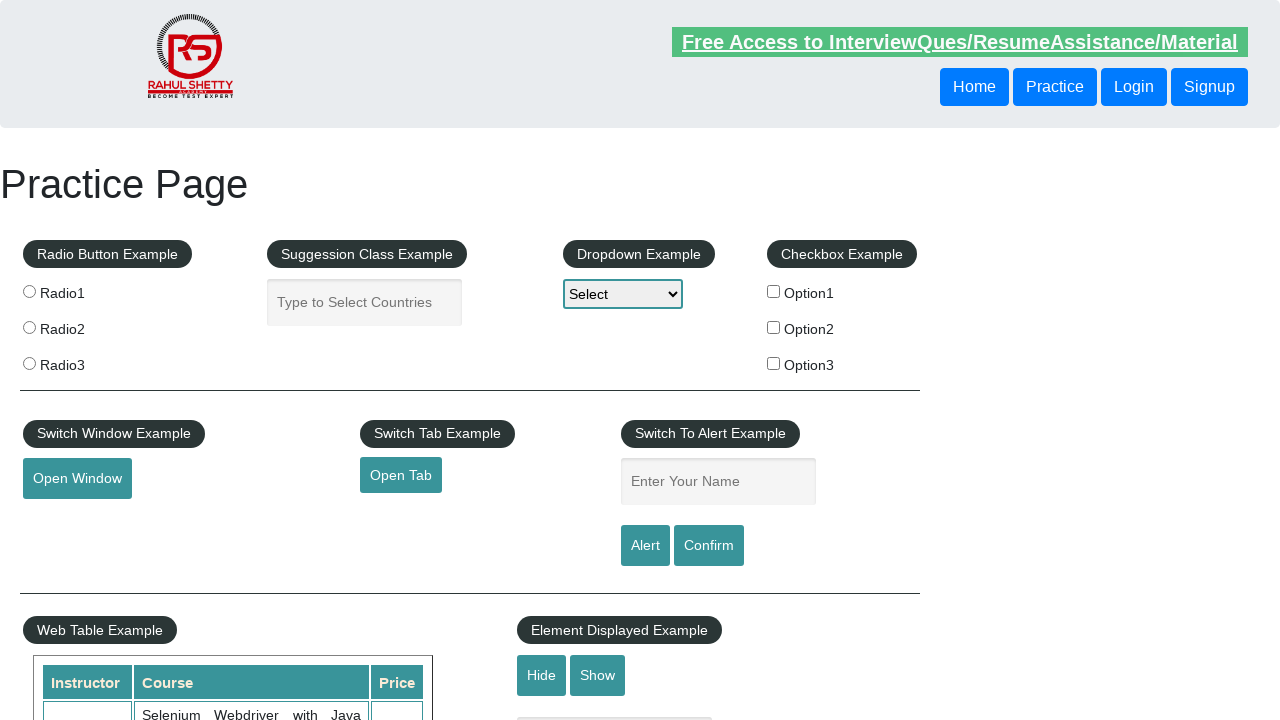

Navigated to AutomationPractice page
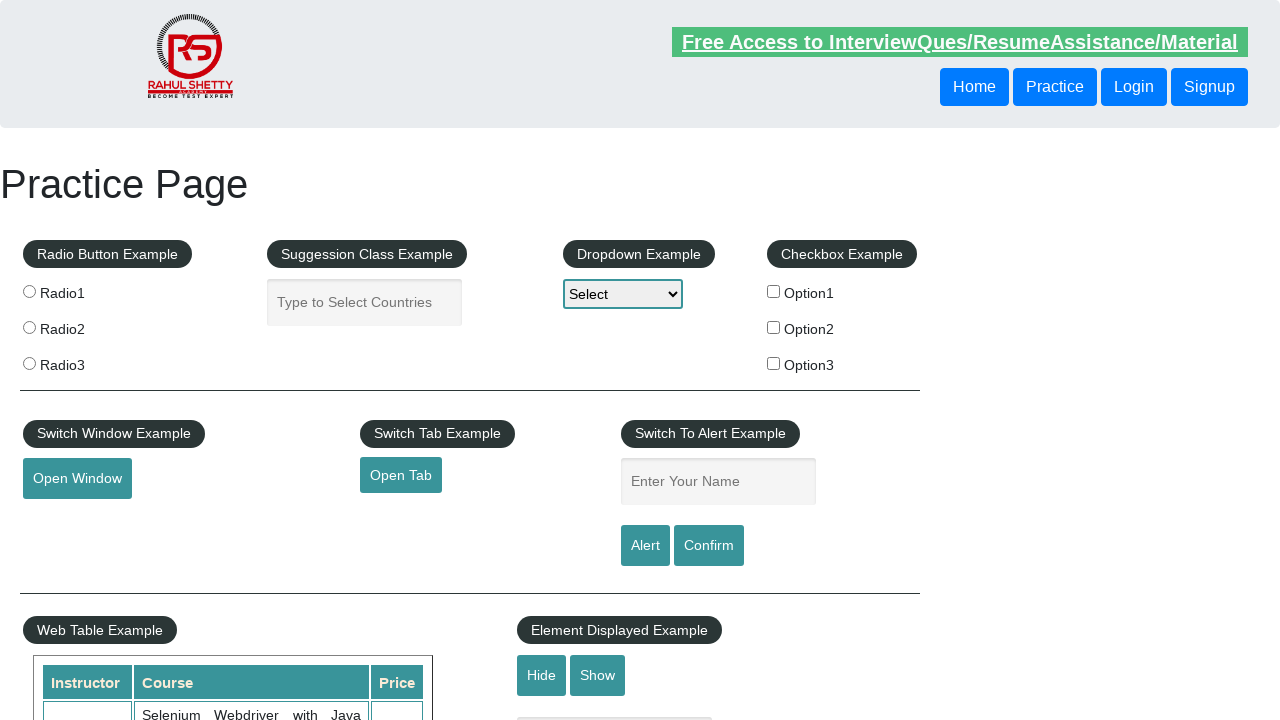

Clicked first checkbox to select it at (774, 291) on #checkBoxOption1
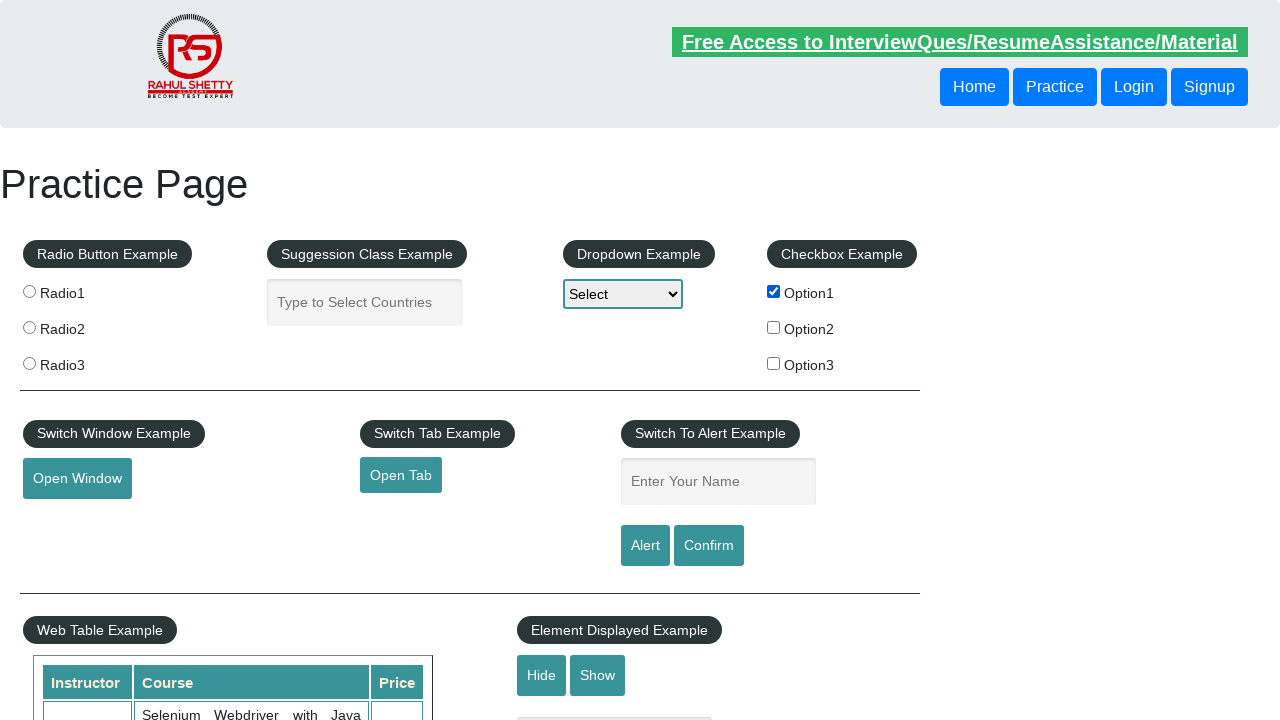

Verified checkbox is selected
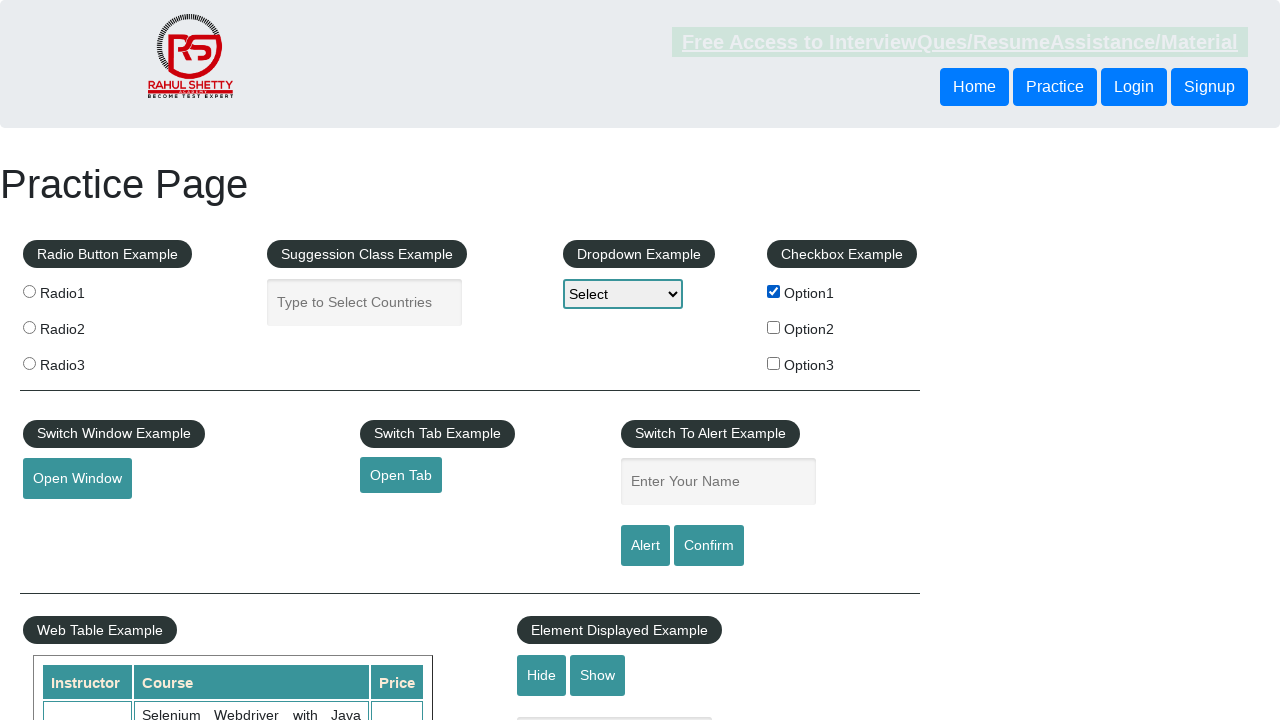

Clicked first checkbox to deselect it at (774, 291) on #checkBoxOption1
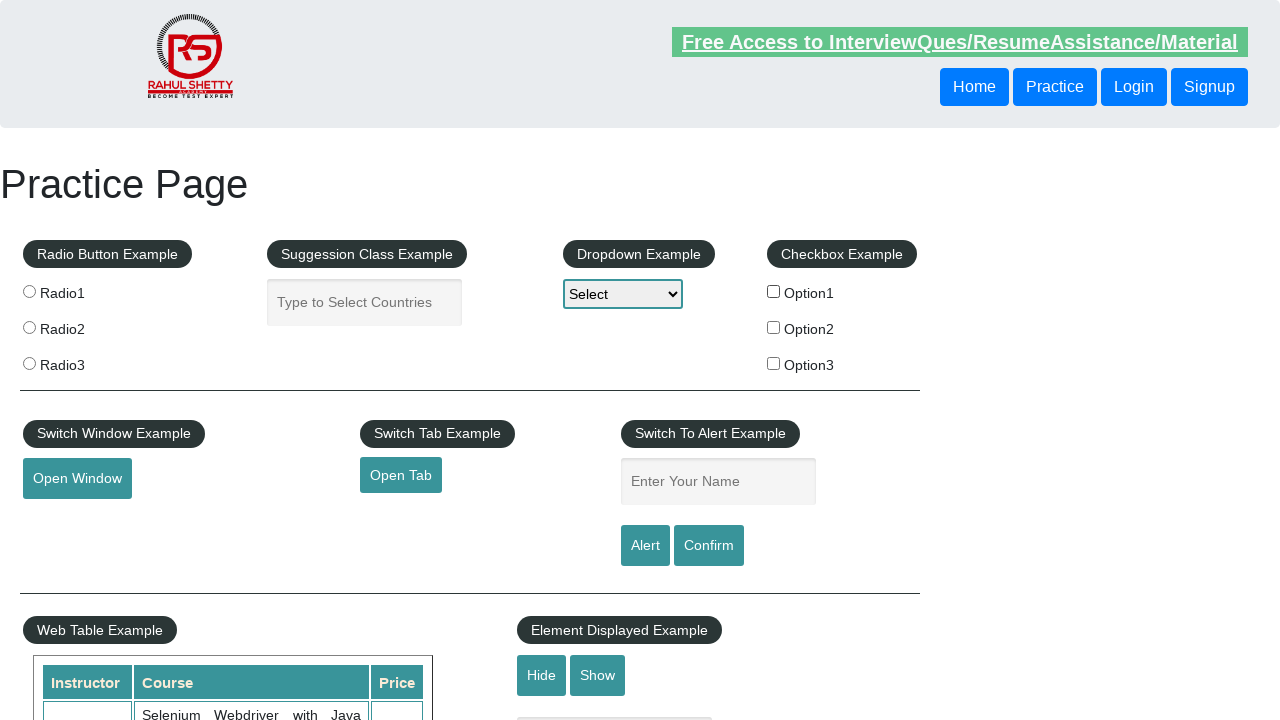

Verified checkbox is deselected
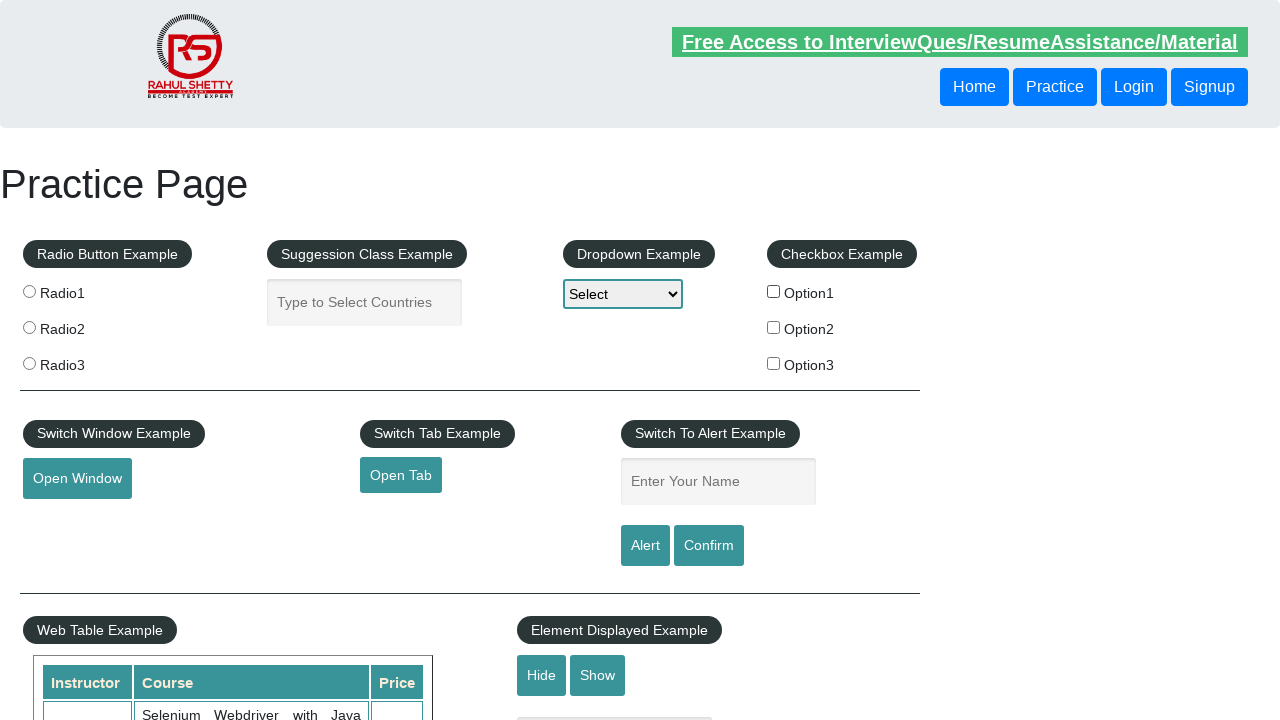

Counted total checkboxes on page: 3
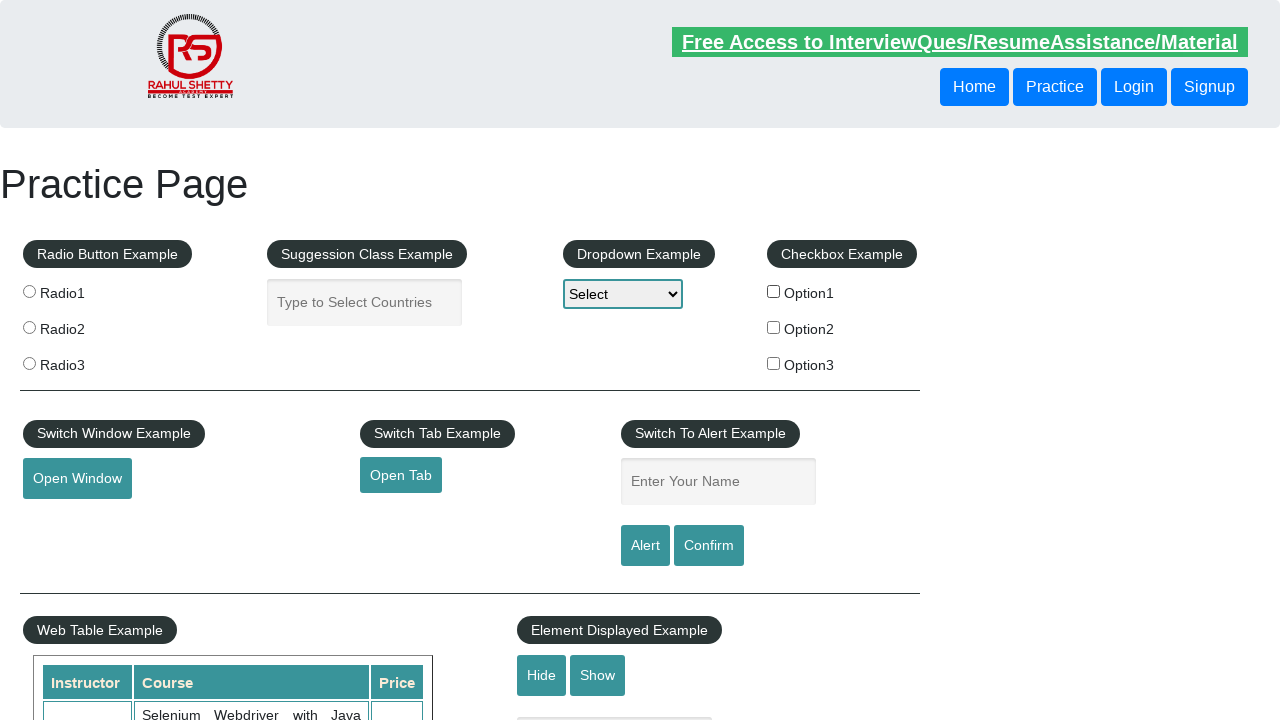

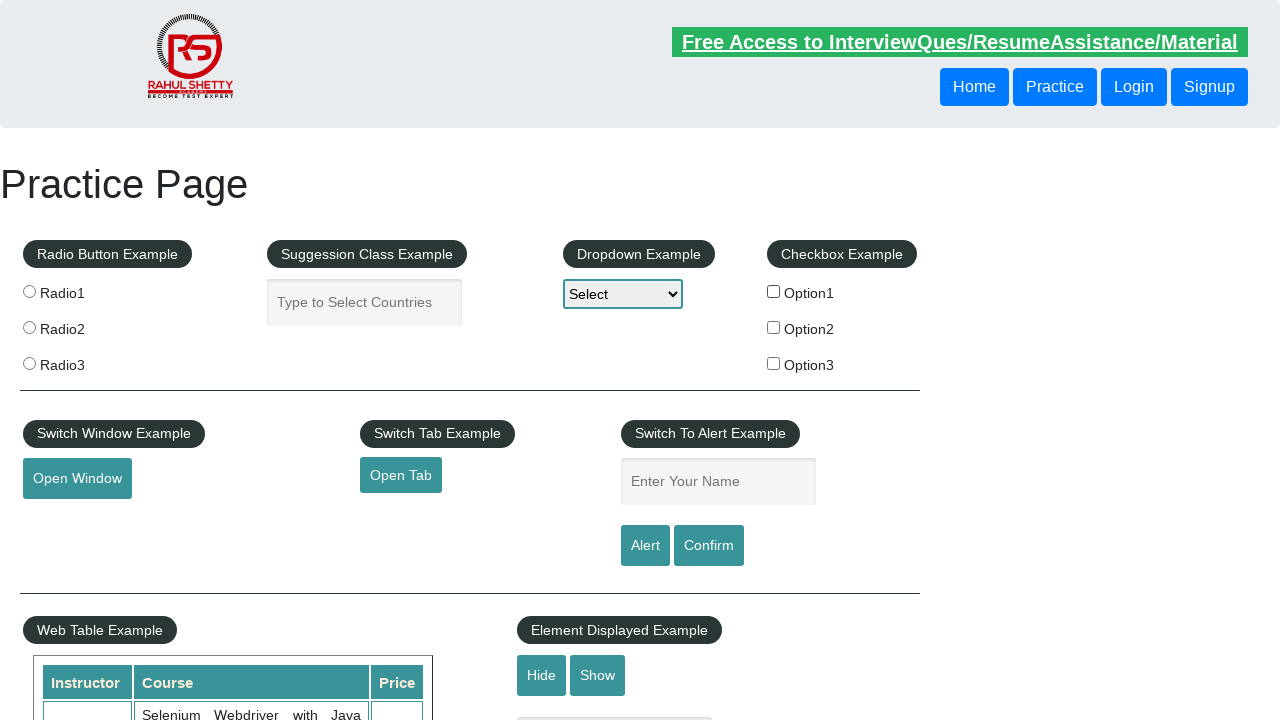